Tests country selection dropdown functionality on a dummy ticket visa application form by clicking the country dropdown and selecting "Algeria" from the list.

Starting URL: https://www.dummyticket.com/dummy-ticket-for-visa-application/

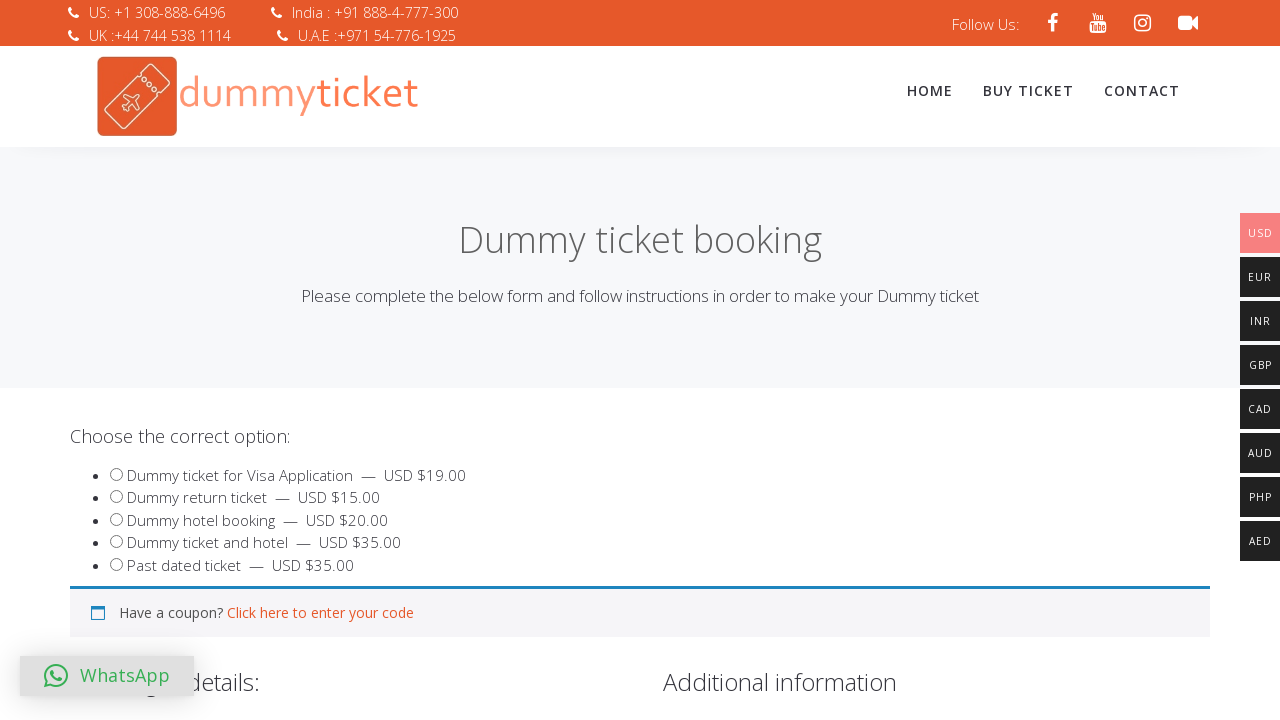

Clicked on the country dropdown to open it at (344, 360) on span#select2-billing_country-container
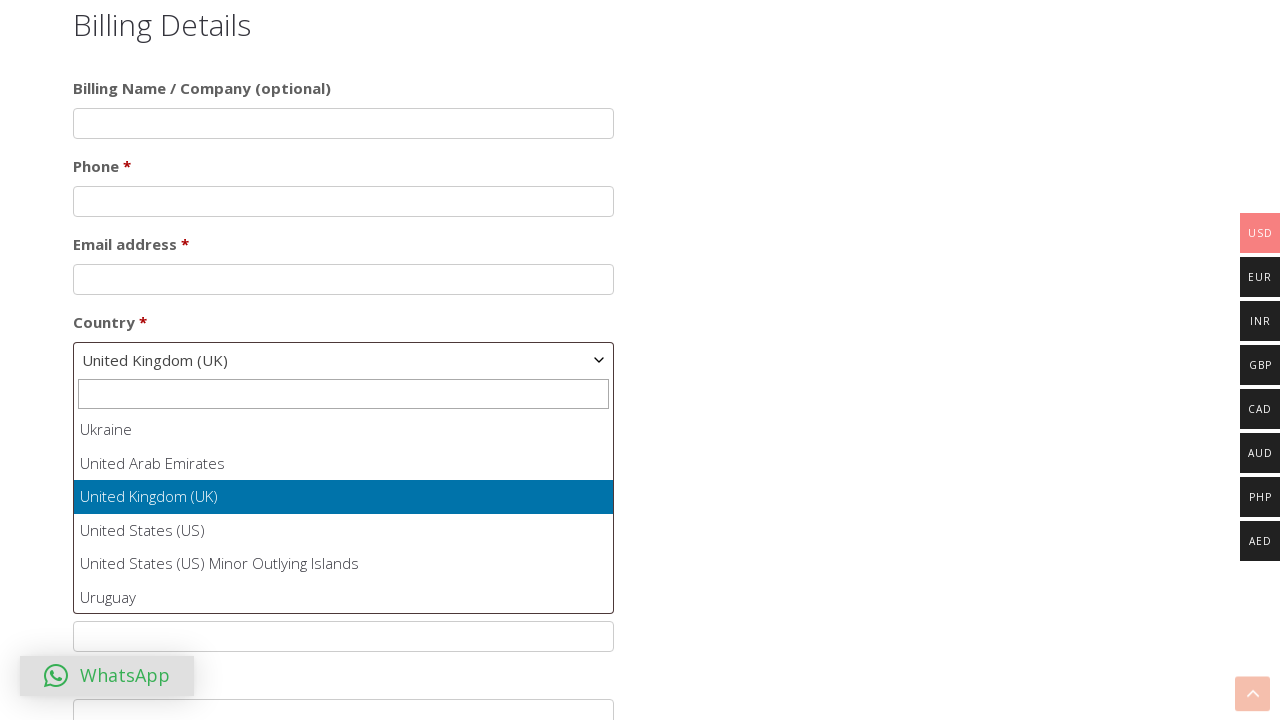

Country dropdown options appeared
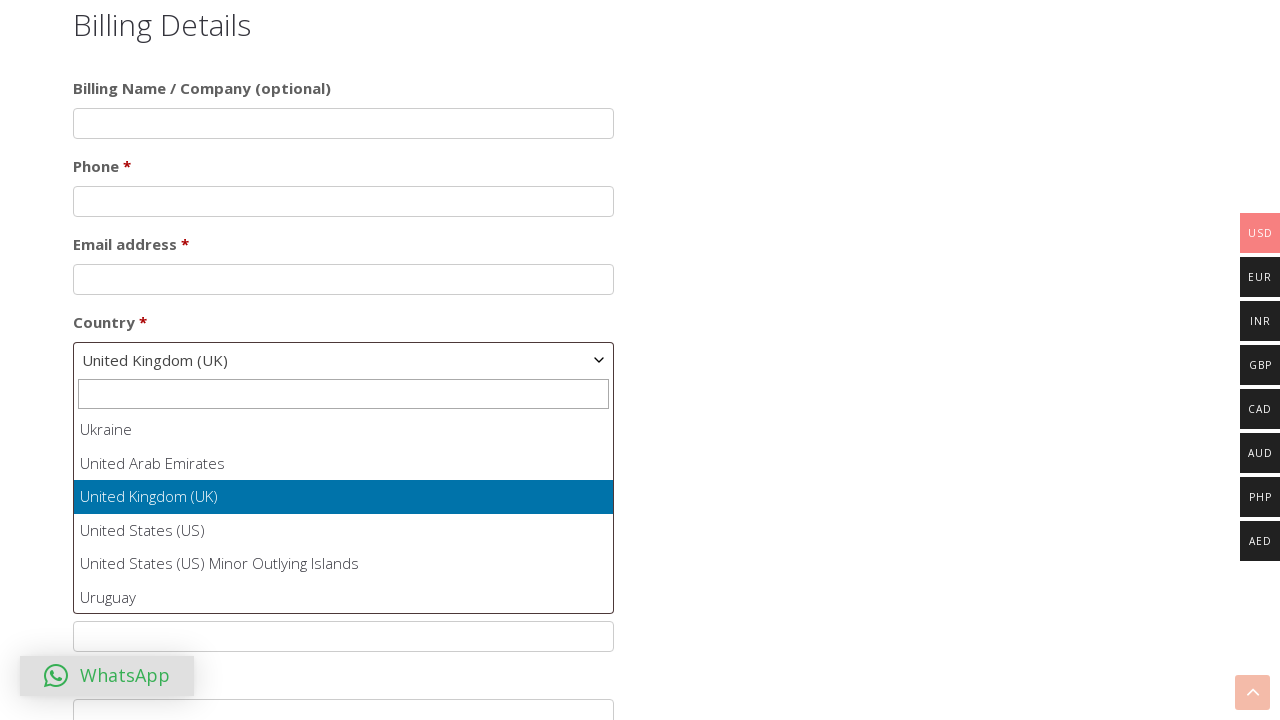

Selected 'Algeria' from the country dropdown list at (344, 513) on ul#select2-billing_country-results li:has-text('Algeria')
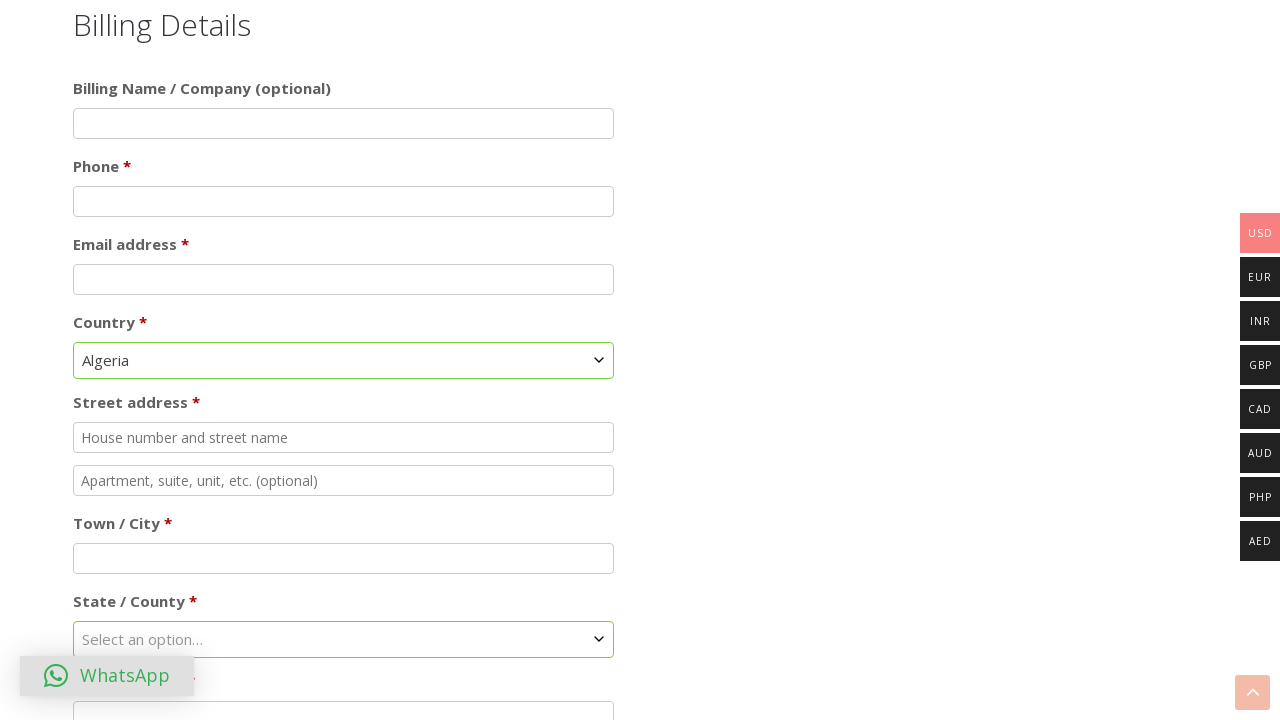

Waited for selection to be applied
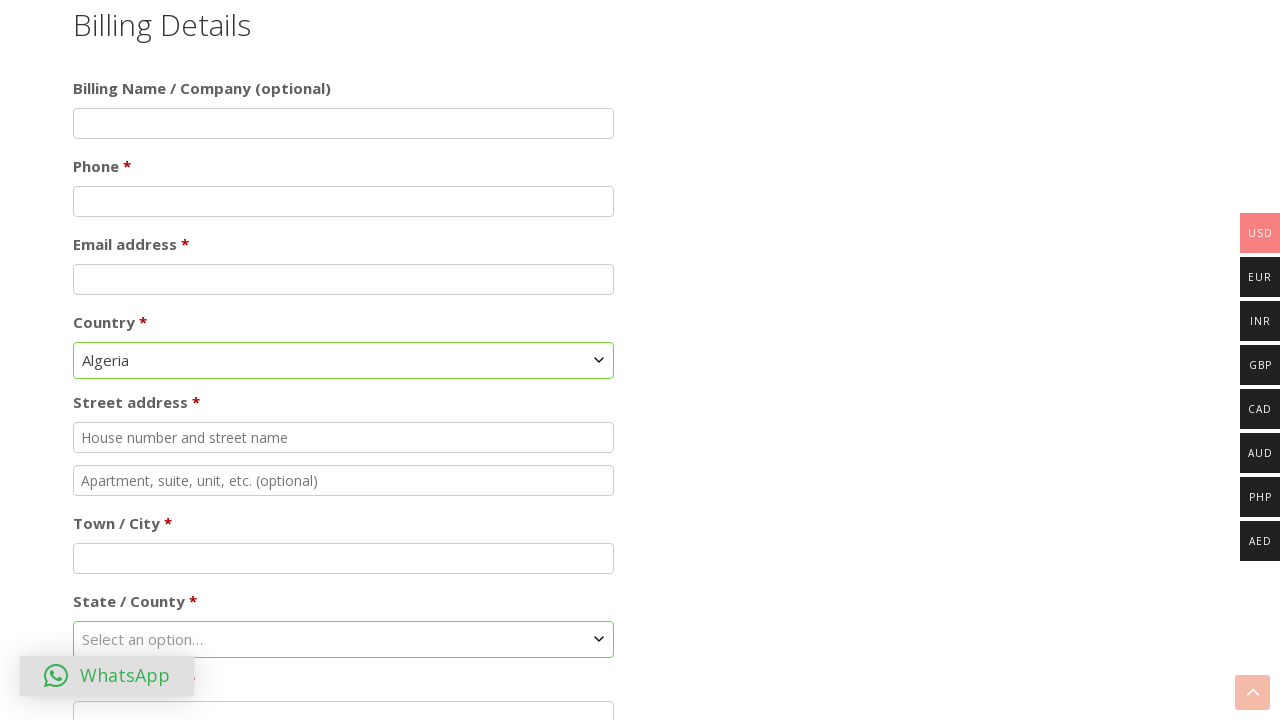

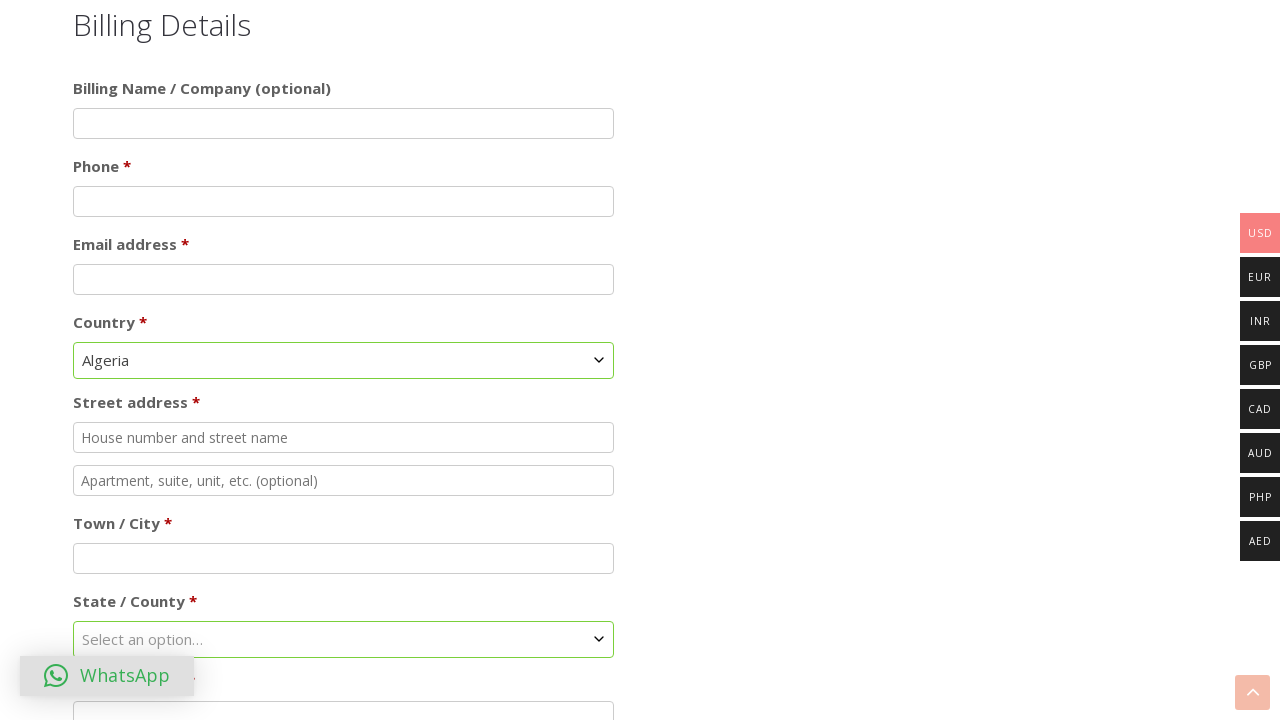